Tests double-click functionality on a sample testing website by performing a double-click action on a specific button element

Starting URL: https://artoftesting.com/samplesiteforselenium

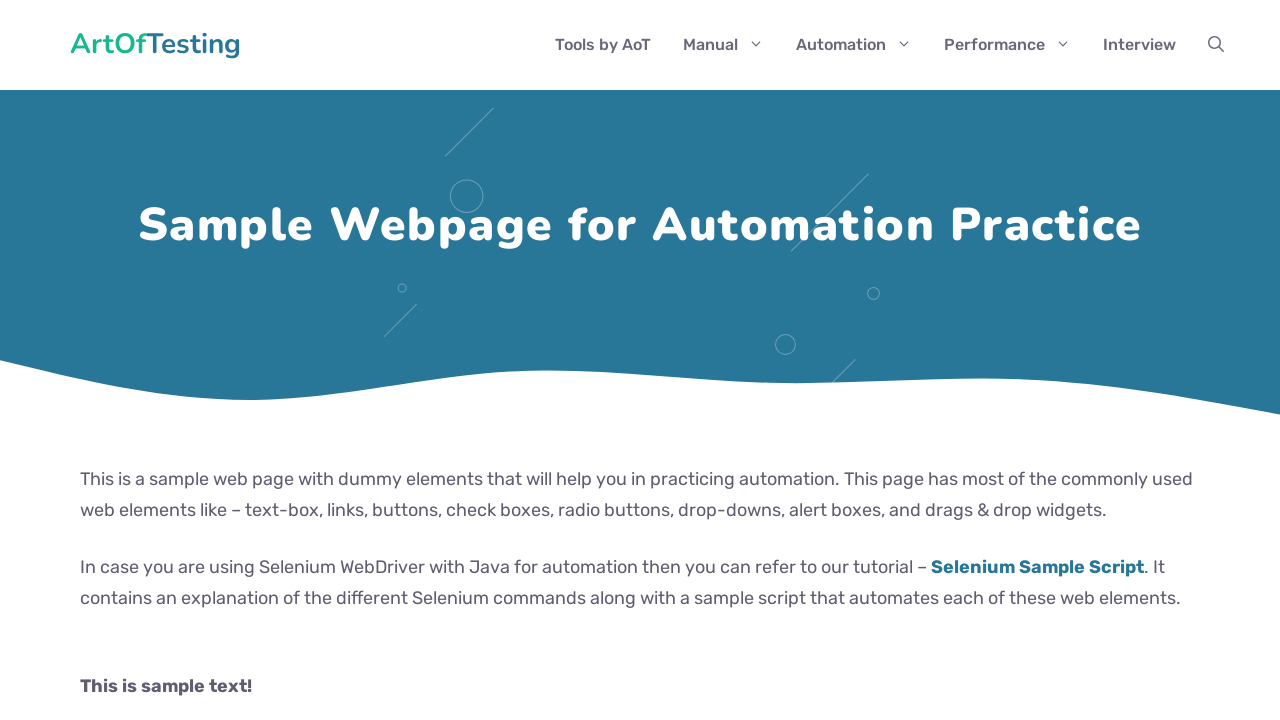

Navigated to sample testing website
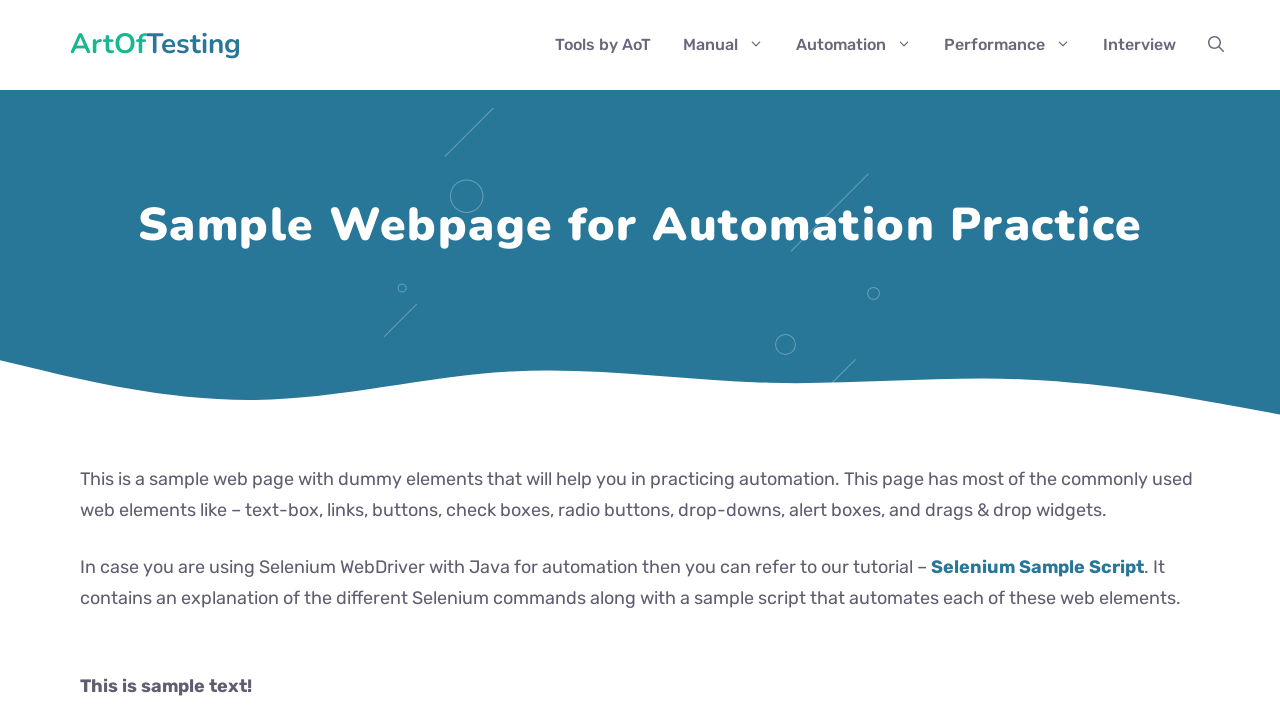

Located double-click button element
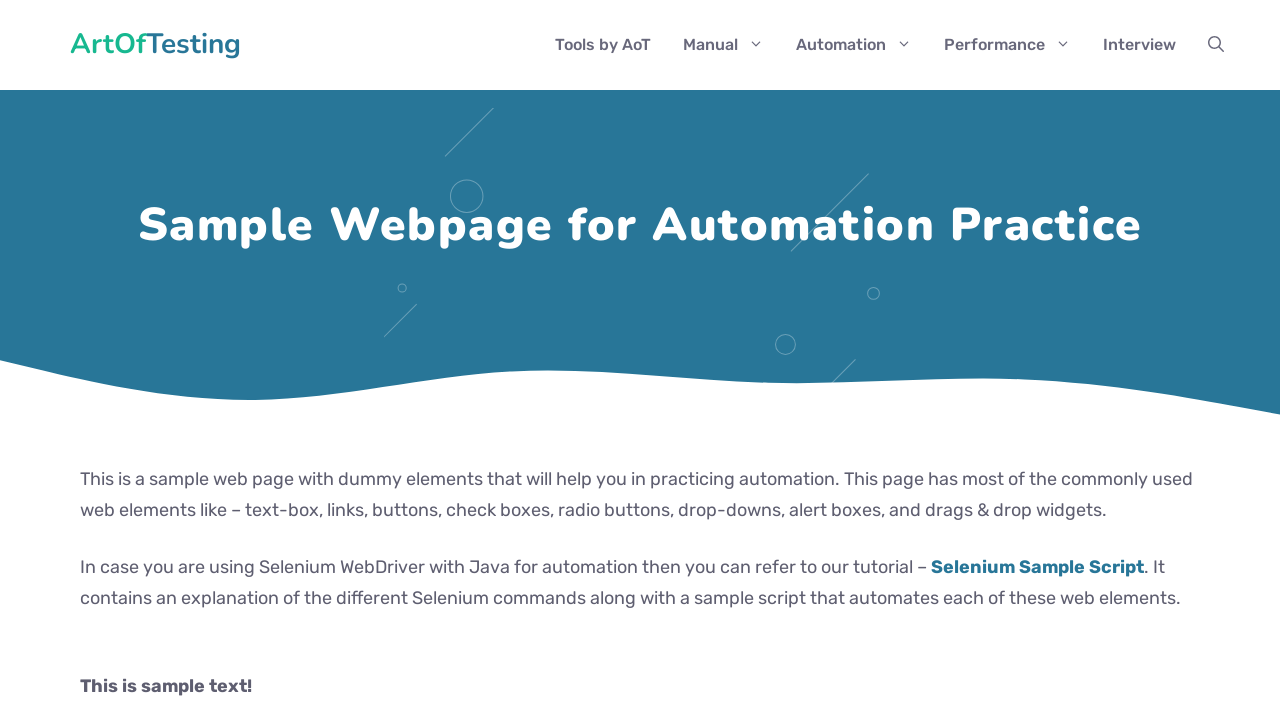

Performed double-click action on button at (242, 361) on xpath=//*[@id='dblClkBtn']
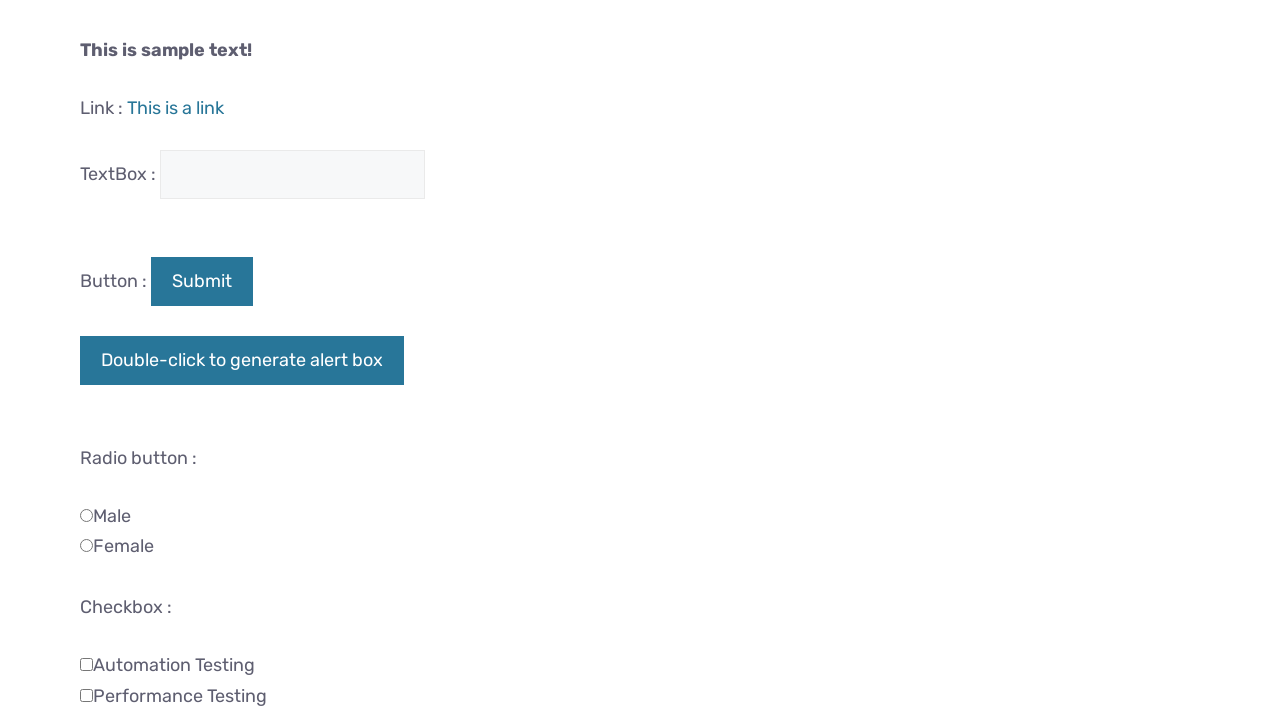

Waited 500ms for double-click action to complete
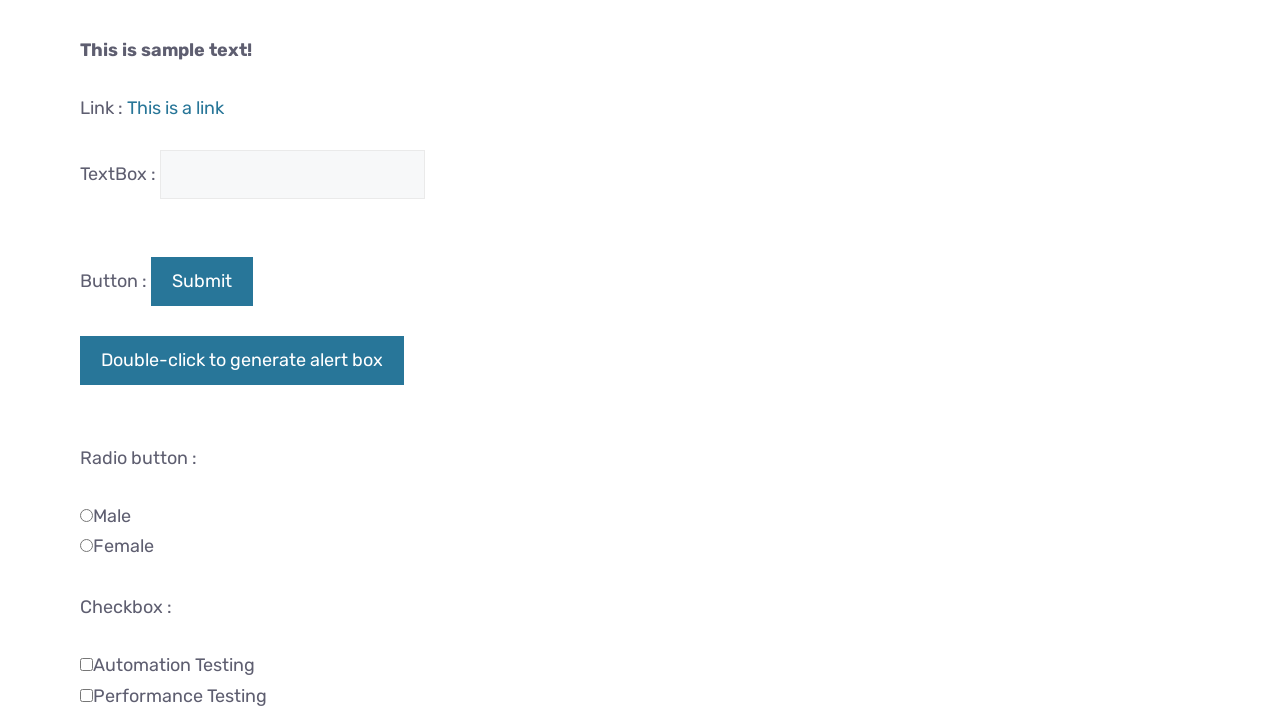

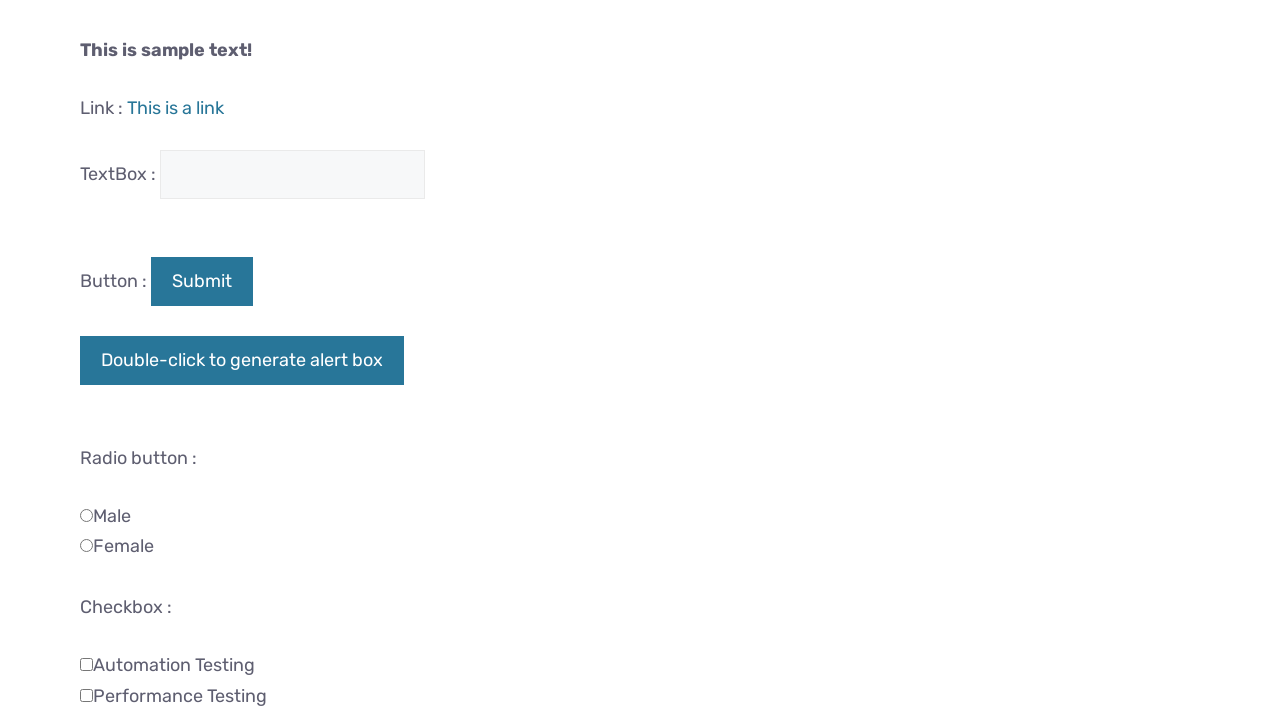